Tests addition operation on the calculator by entering two numbers and verifying the sum

Starting URL: https://testsheepnz.github.io/BasicCalculator.html

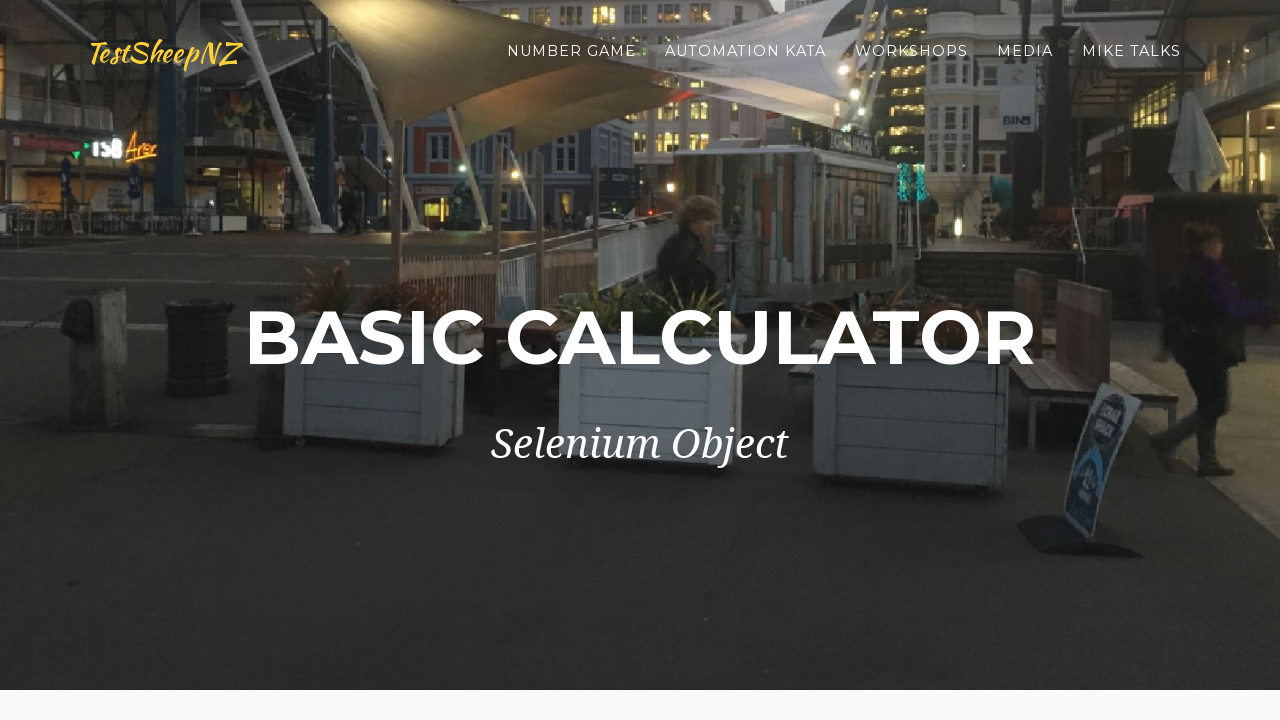

Entered first number '5' in the number1 field on #number1Field
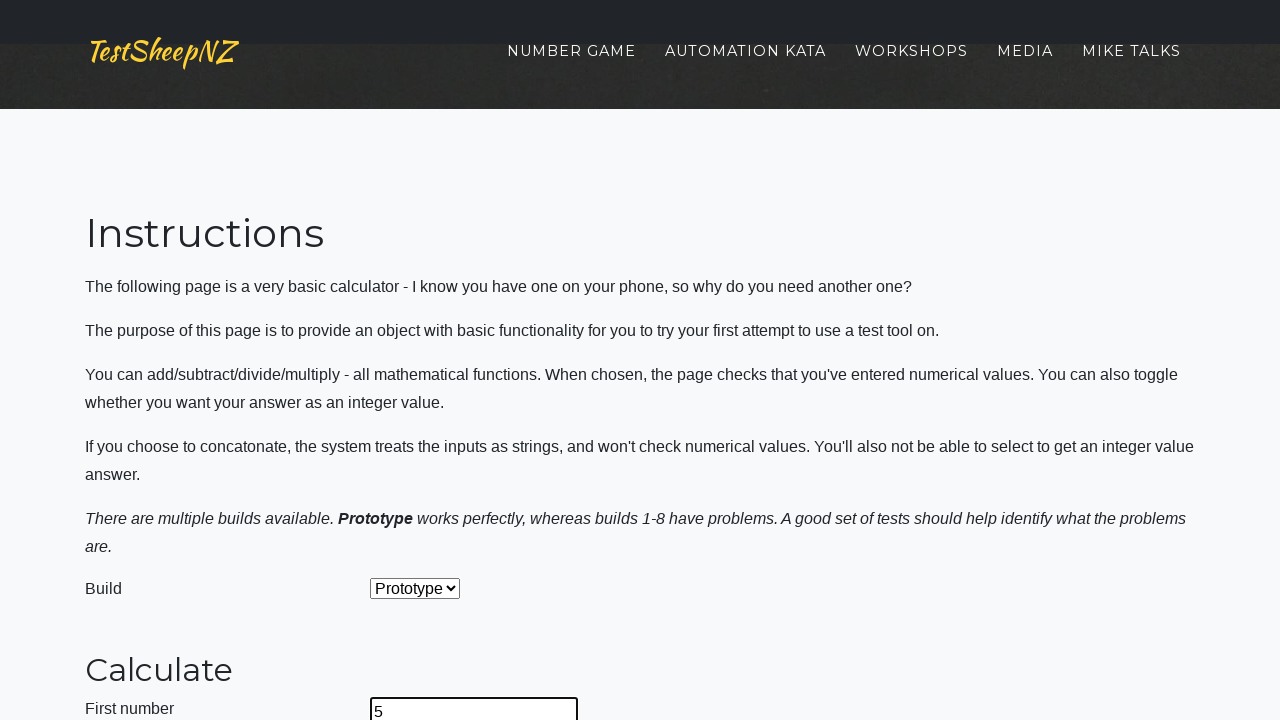

Entered second number '5' in the number2 field on #number2Field
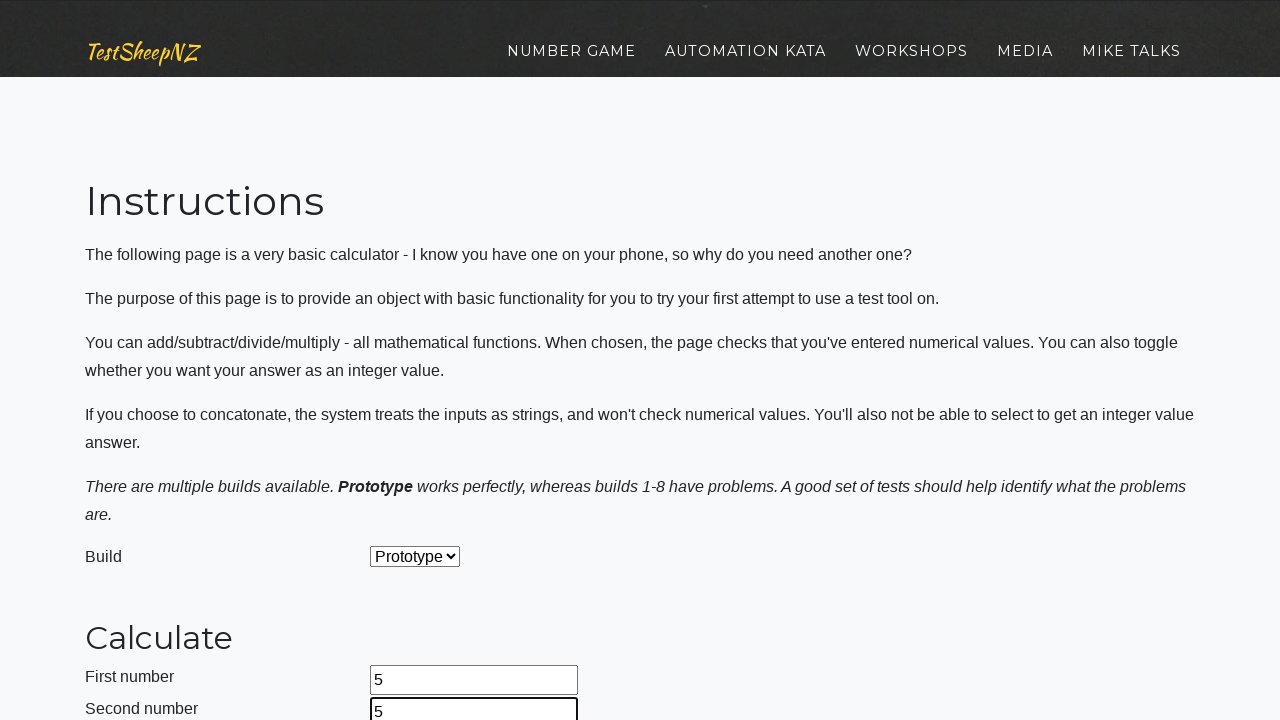

Clicked the calculate button to perform addition at (422, 361) on #calculateButton
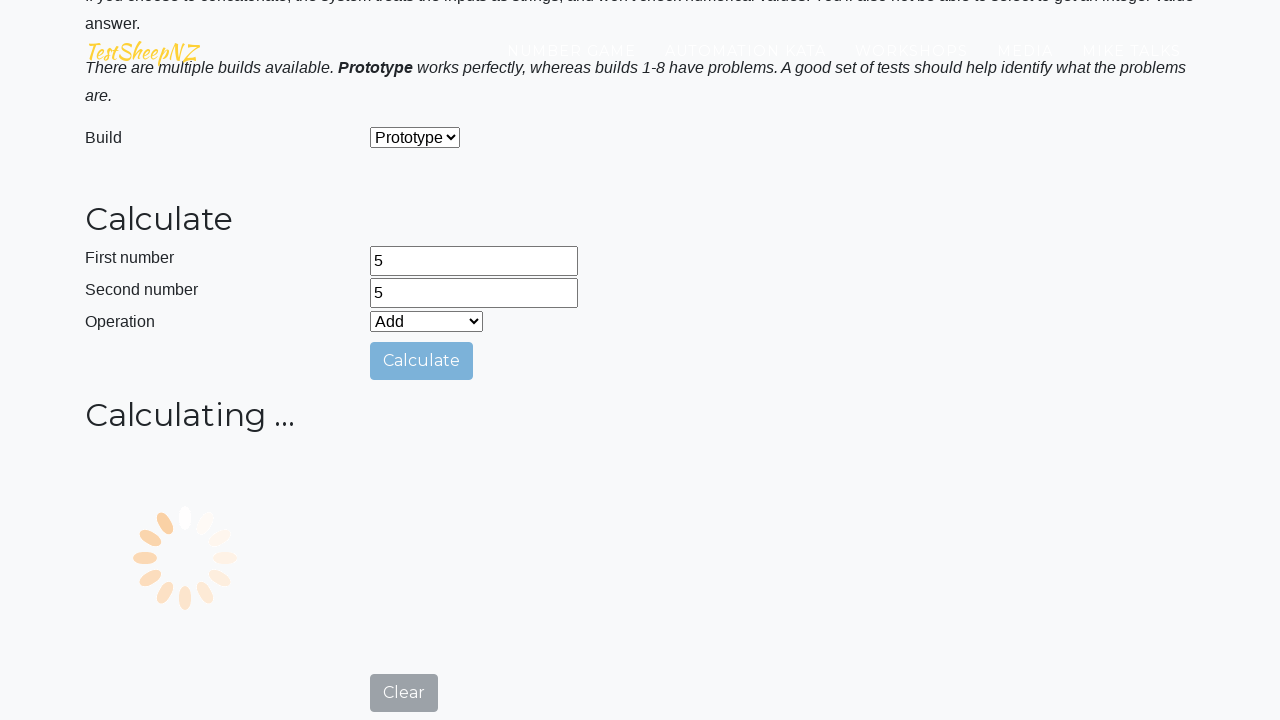

Retrieved the result value from the answer field
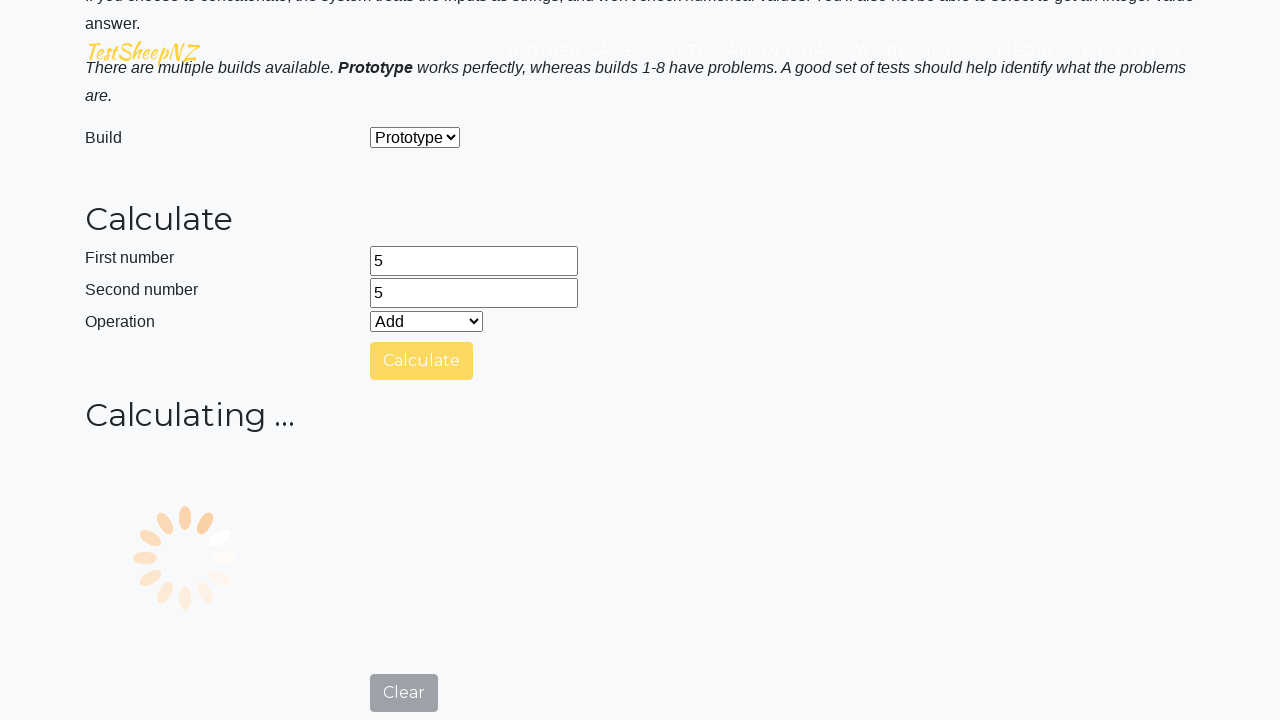

Verified that the sum equals '10'
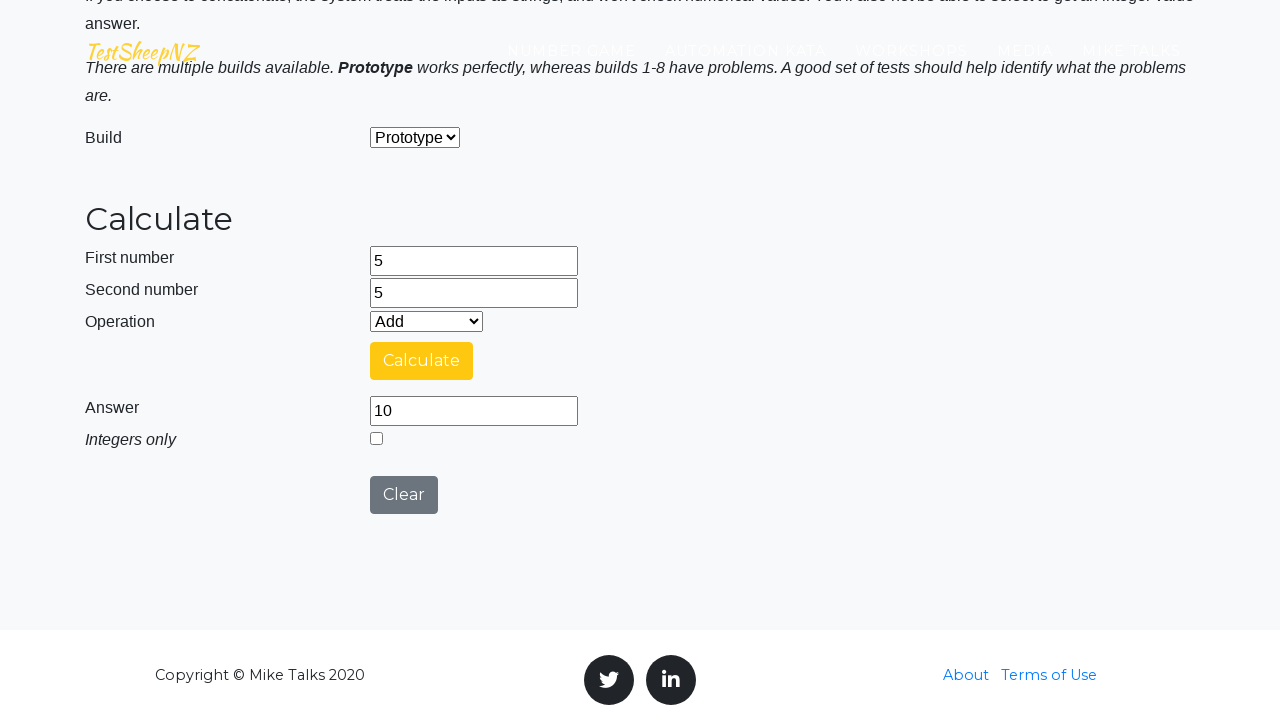

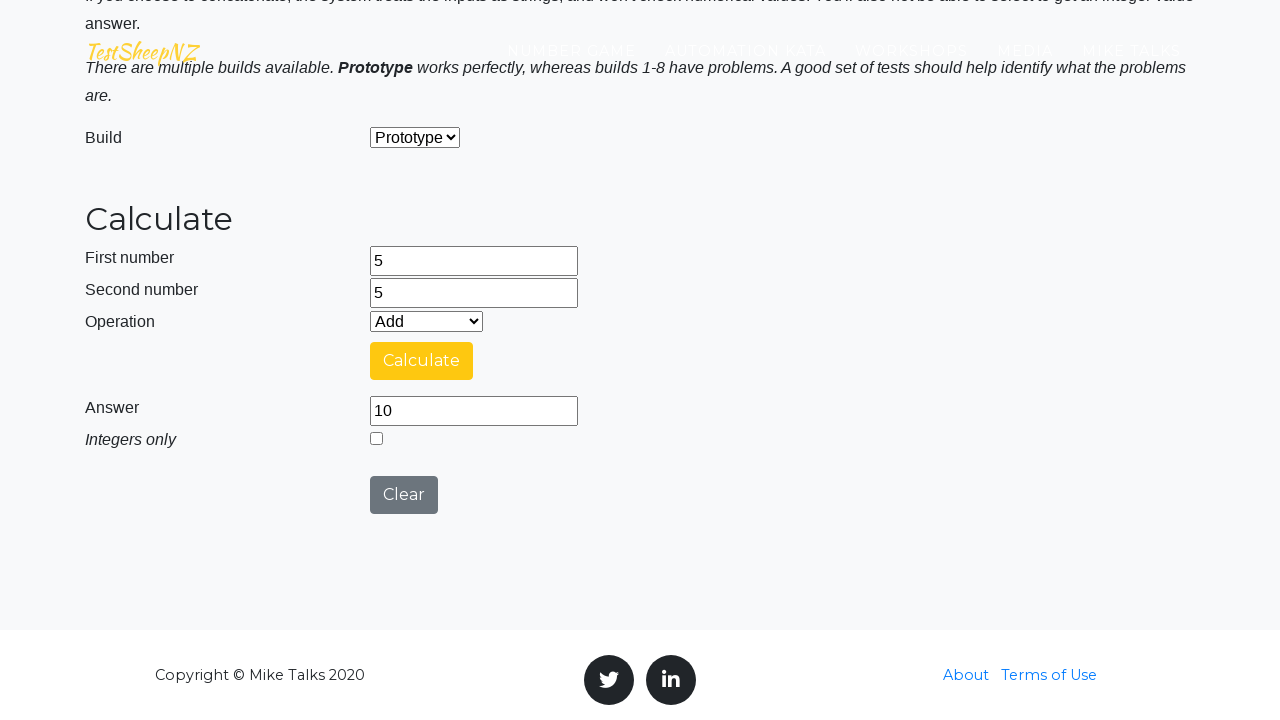